Tests a registration form by filling in required fields (first name, last name, email) and submitting, then verifies the success message is displayed.

Starting URL: http://suninjuly.github.io/registration1.html

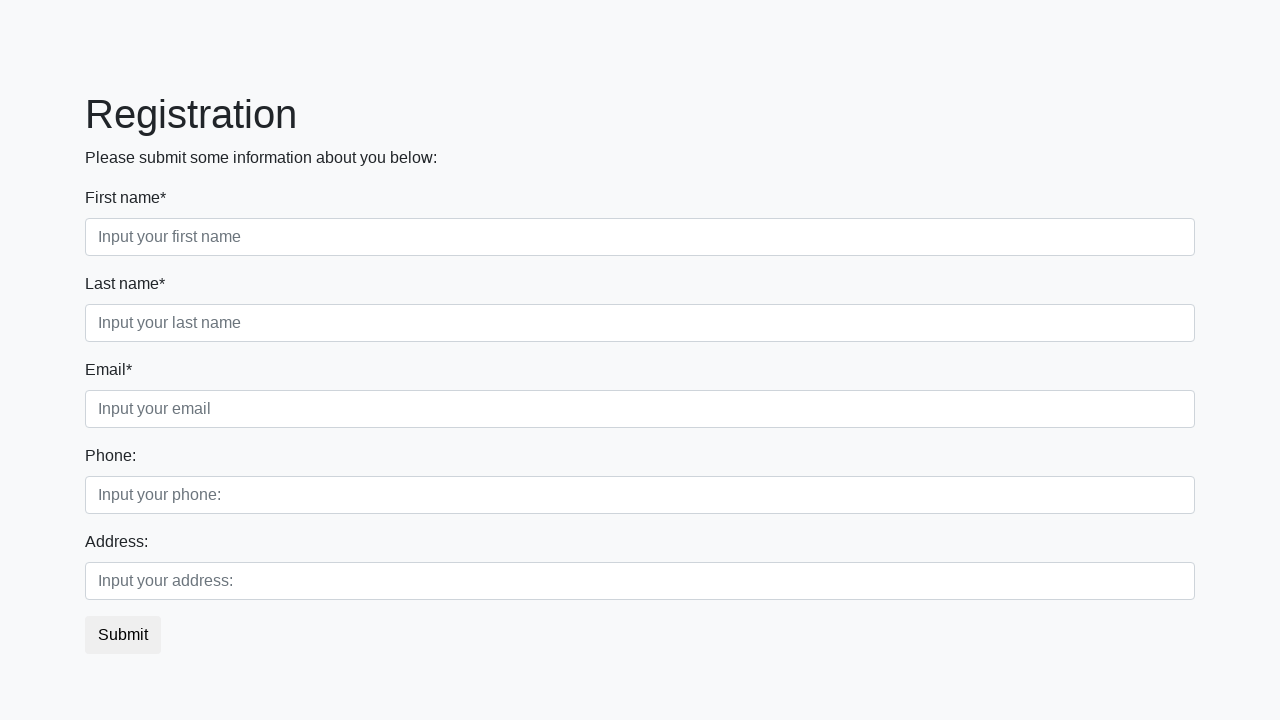

Filled first name field with 'Ivan' on div.first_block > div.form-group.first_class > input
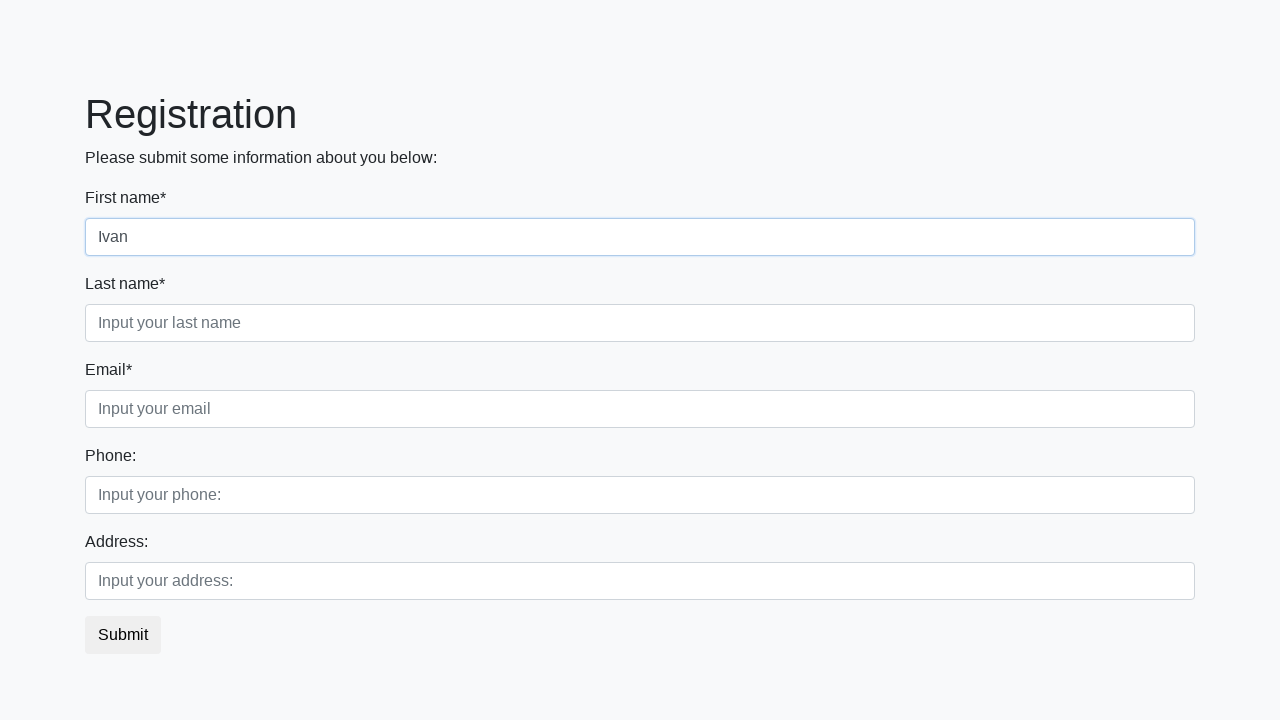

Filled last name field with 'Petrov' on div.first_block > div.form-group.second_class > input
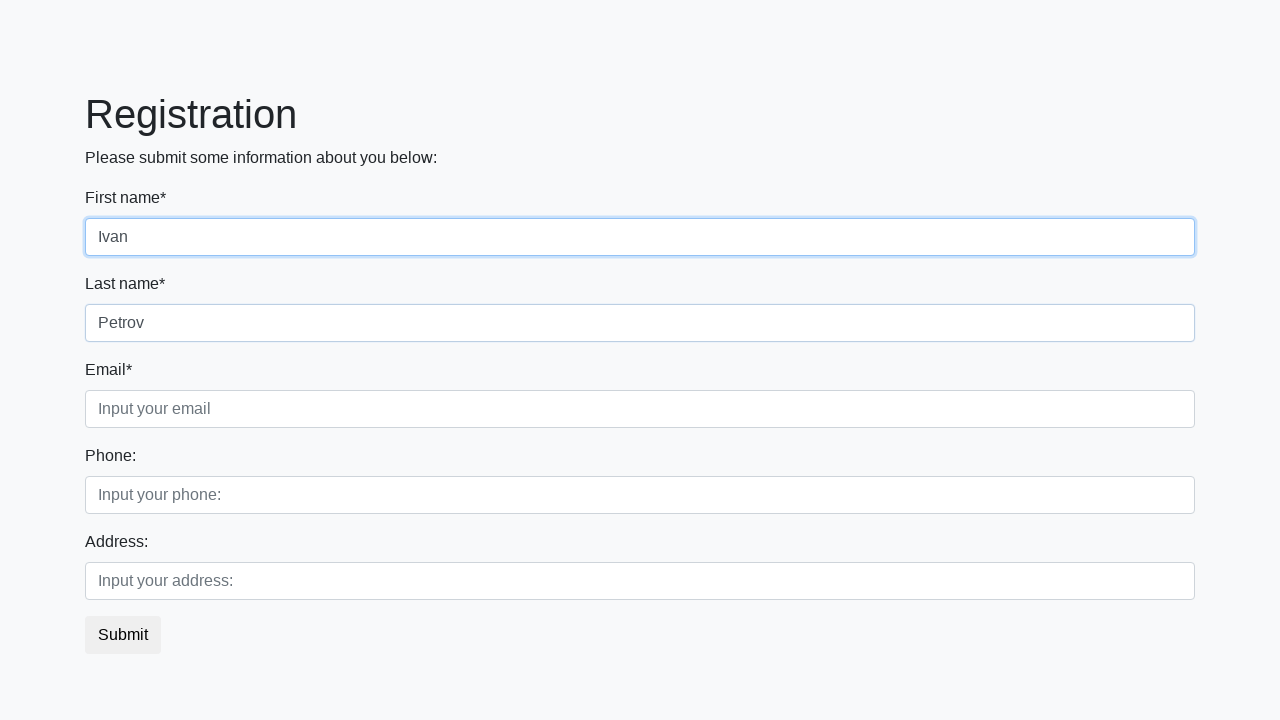

Filled email field with 'ivanpetrov@test.com' on div.first_block > div.form-group.third_class > input
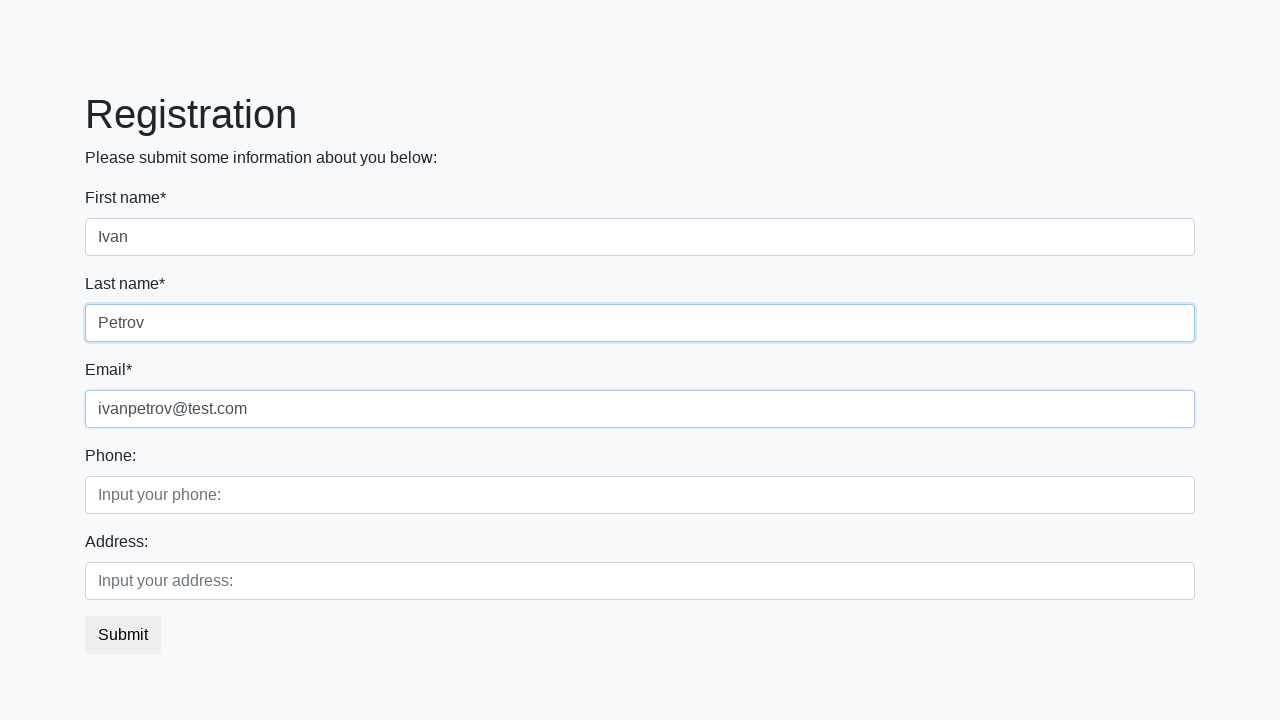

Clicked submit button to register at (123, 635) on button
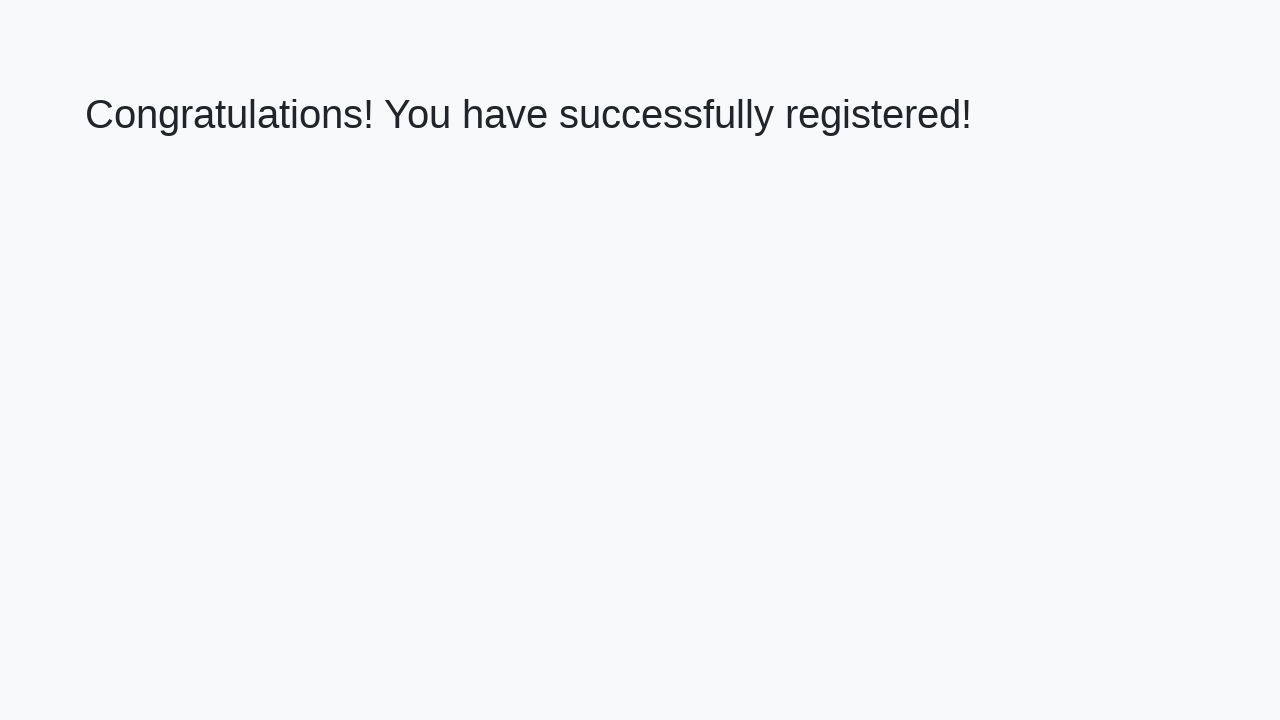

Success message header loaded
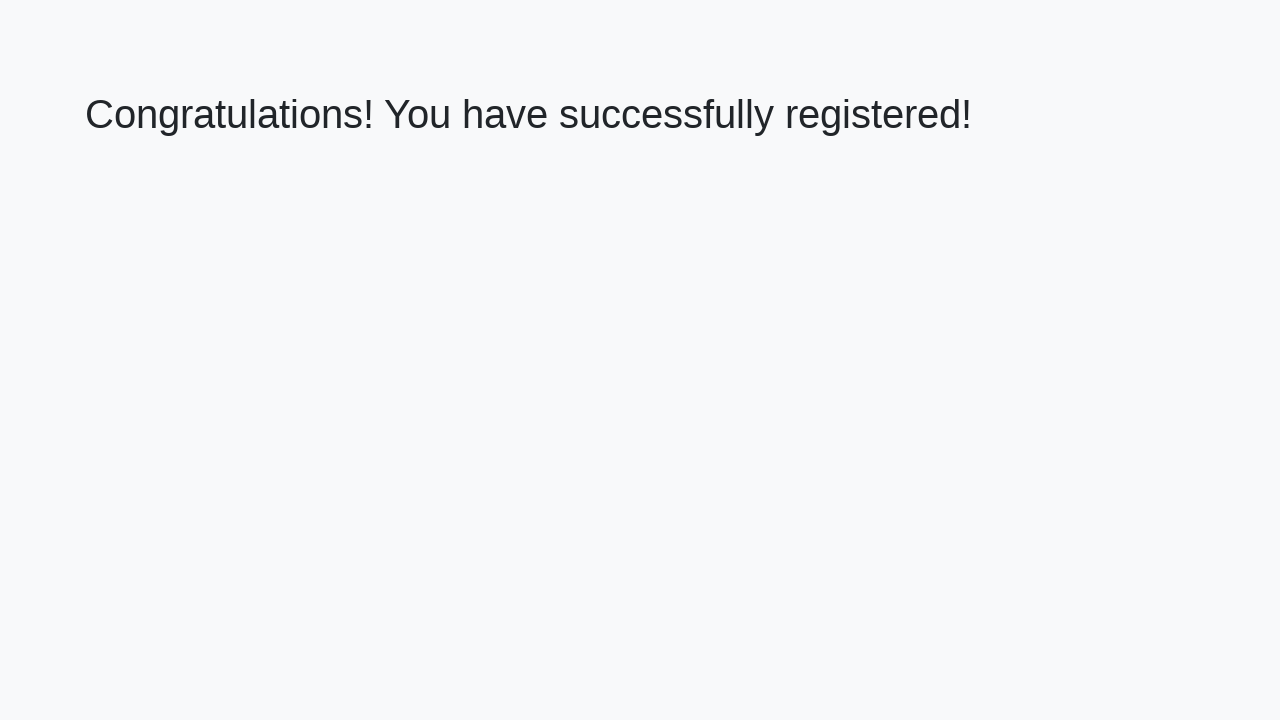

Retrieved success message text: 'Congratulations! You have successfully registered!'
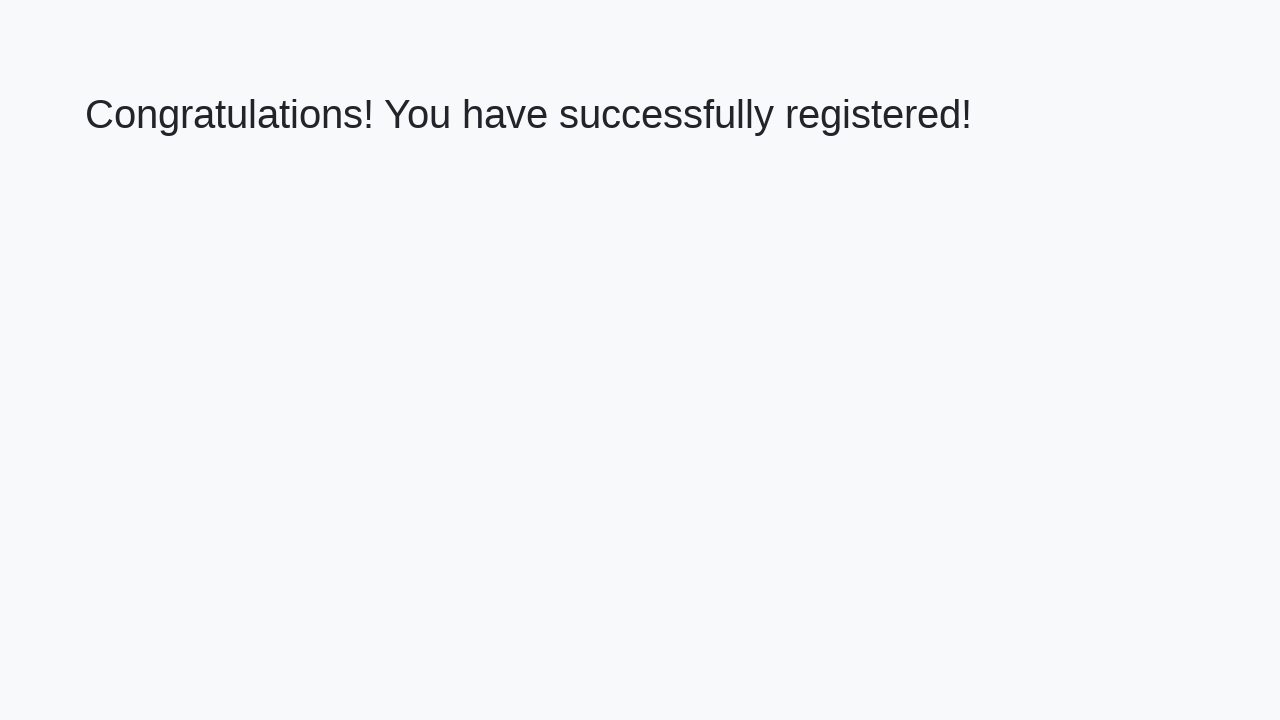

Verified success message matches expected text
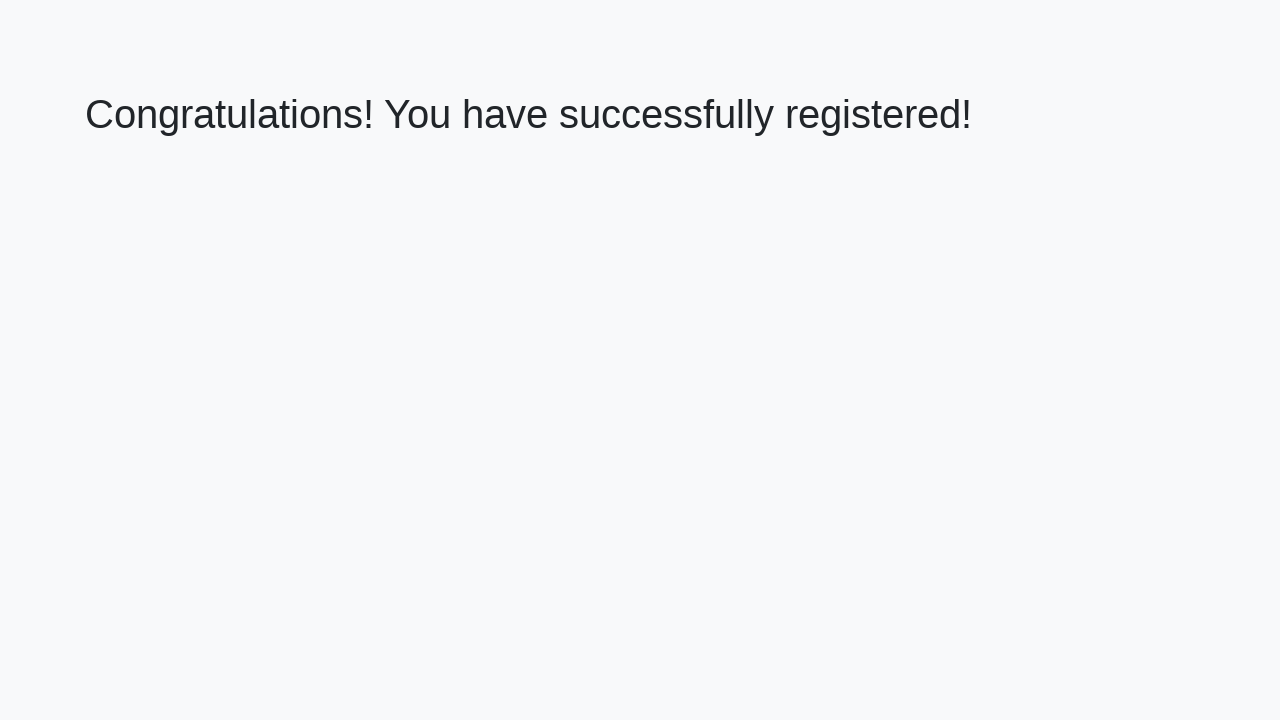

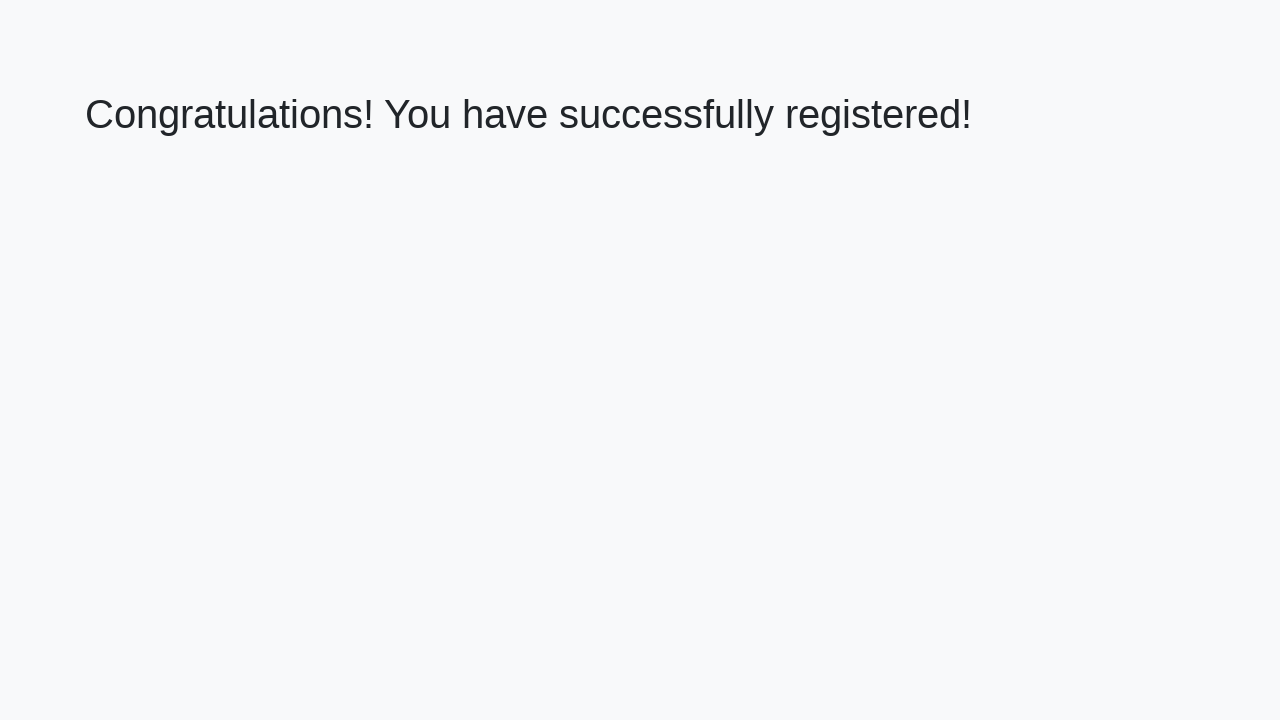